Tests clearing the complete state of all items by toggling the mark all checkbox

Starting URL: https://demo.playwright.dev/todomvc

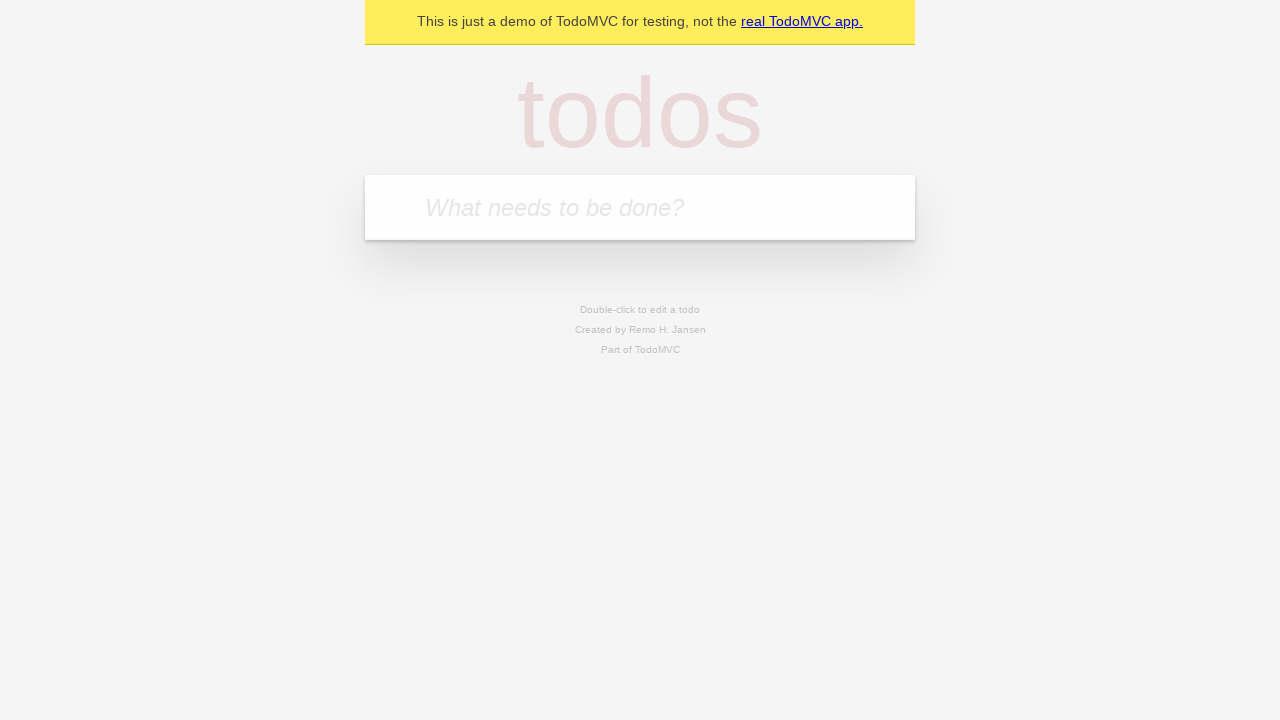

Filled todo input with 'buy some cheese' on internal:attr=[placeholder="What needs to be done?"i]
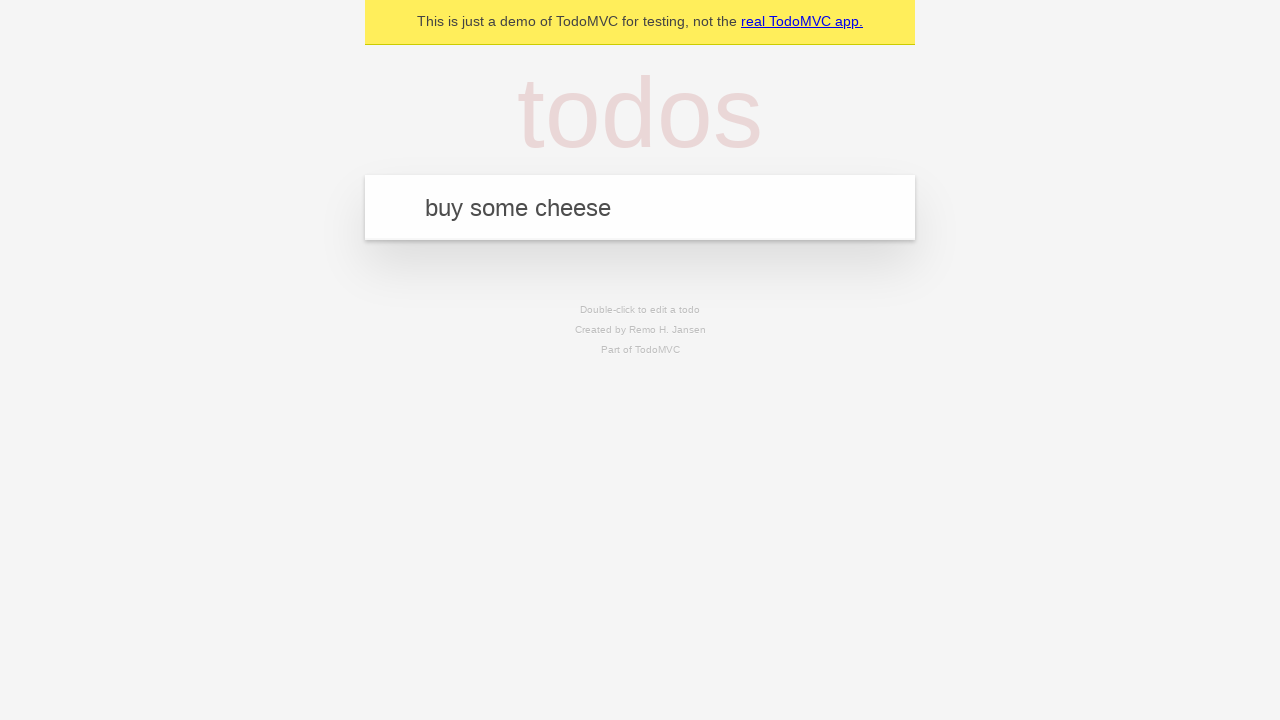

Pressed Enter to add first todo on internal:attr=[placeholder="What needs to be done?"i]
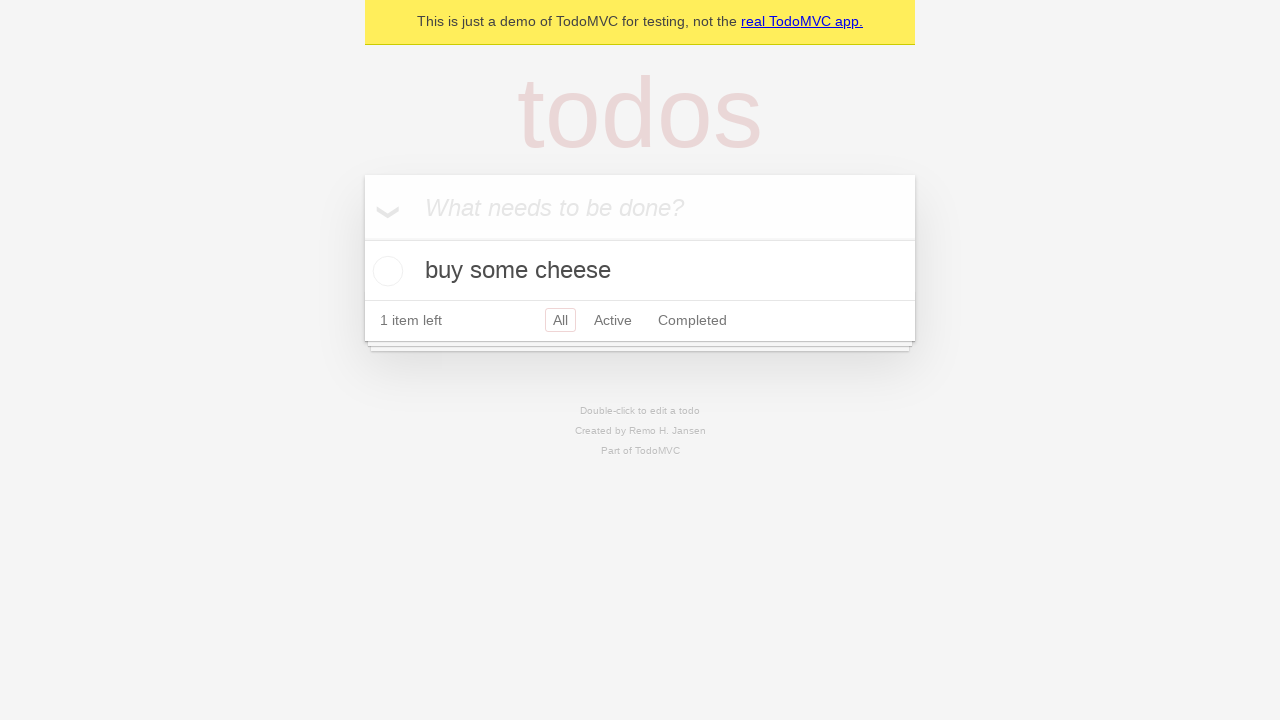

Filled todo input with 'feed the cat' on internal:attr=[placeholder="What needs to be done?"i]
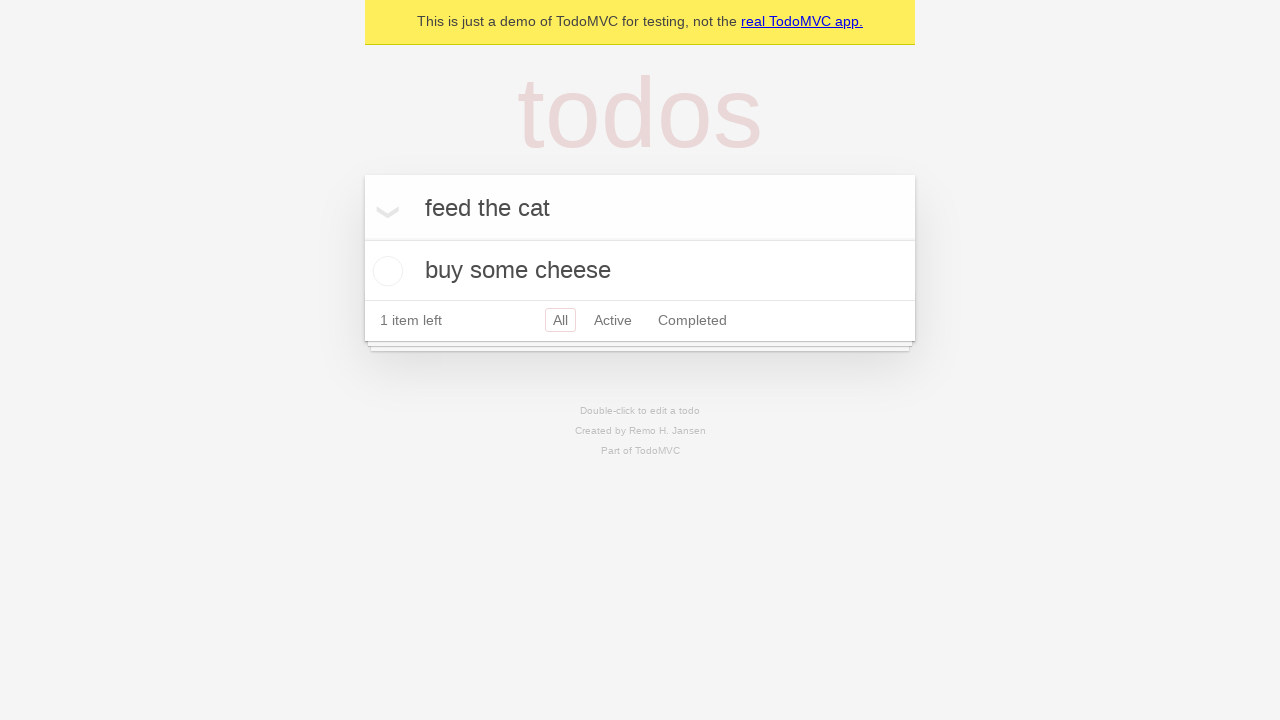

Pressed Enter to add second todo on internal:attr=[placeholder="What needs to be done?"i]
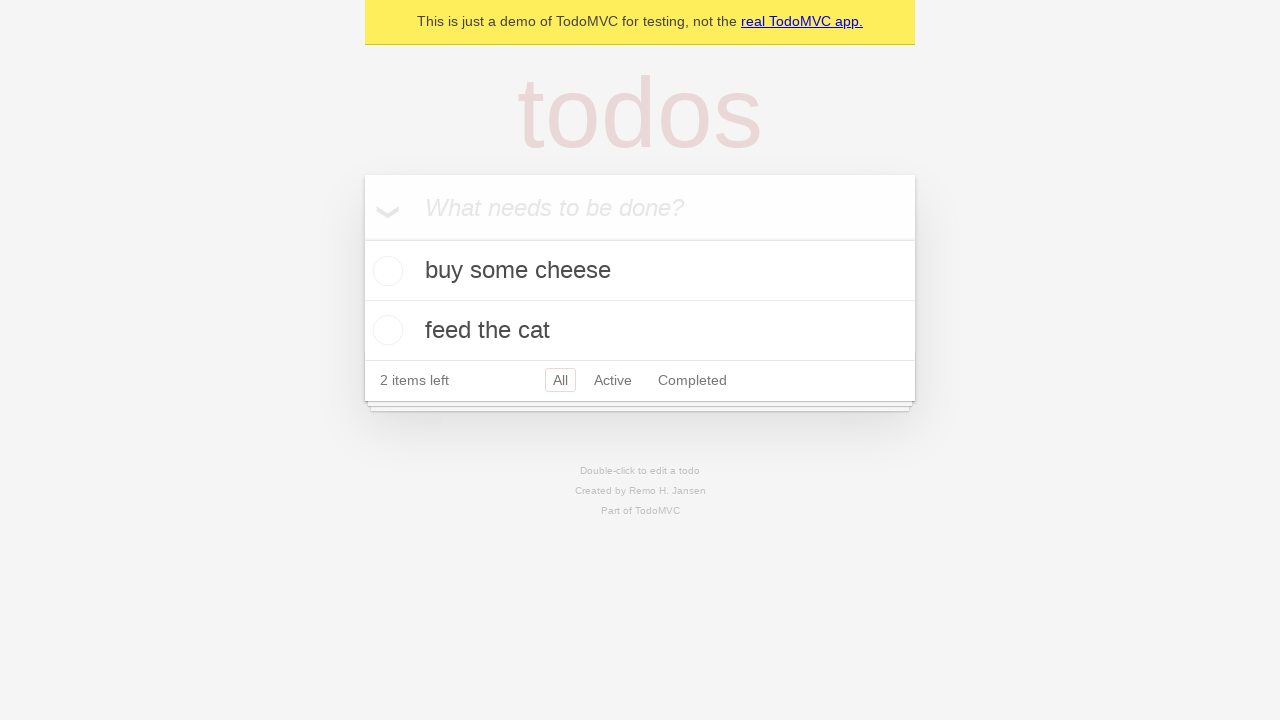

Filled todo input with 'book a doctors appointment' on internal:attr=[placeholder="What needs to be done?"i]
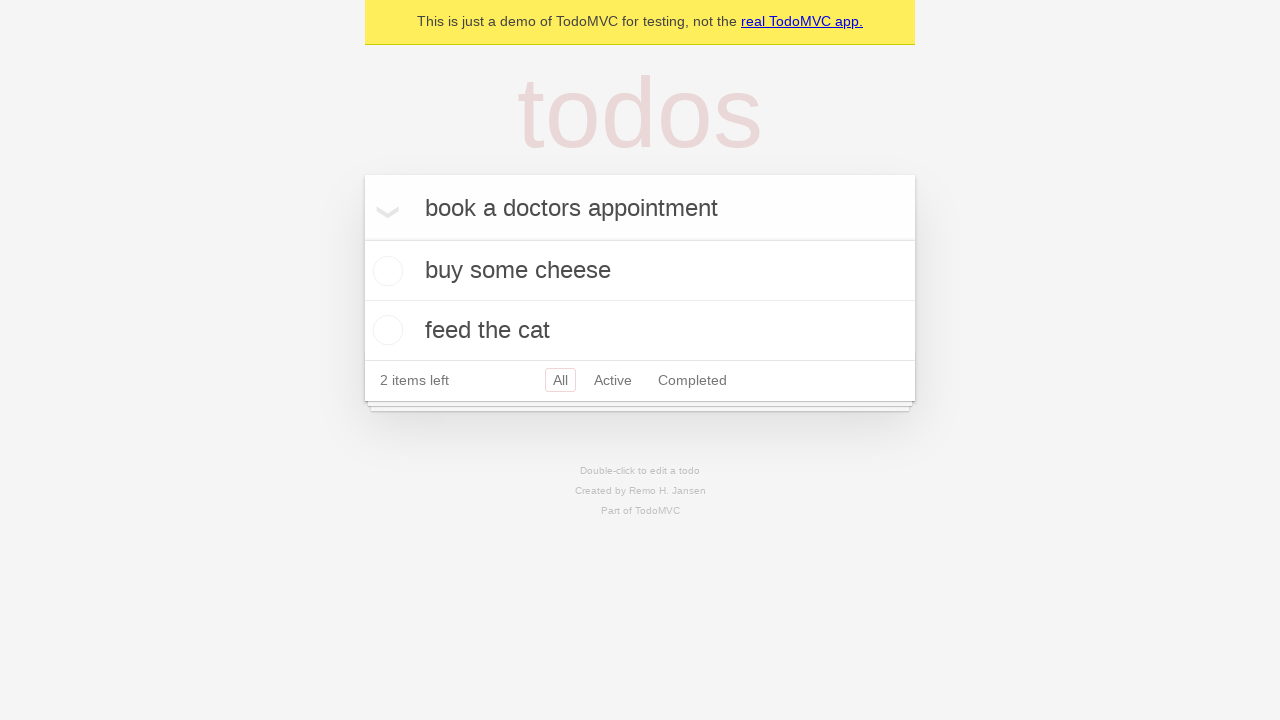

Pressed Enter to add third todo on internal:attr=[placeholder="What needs to be done?"i]
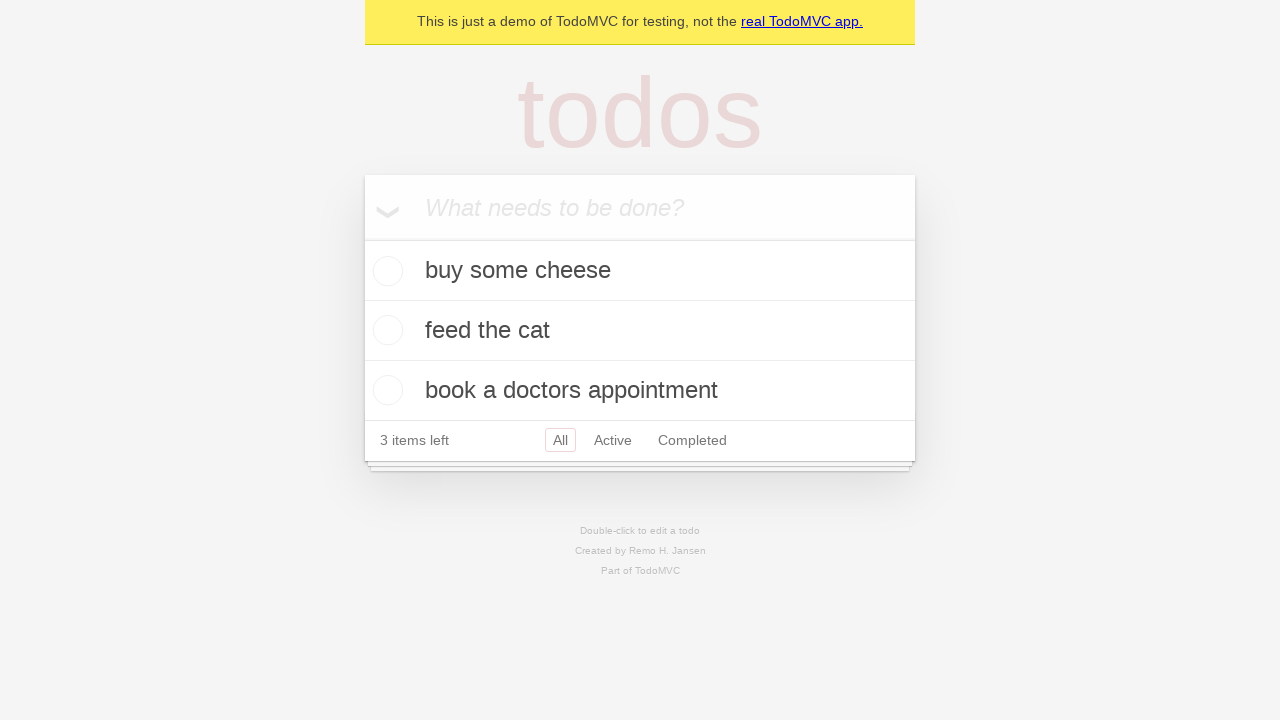

Checked mark all as complete checkbox to complete all todos at (362, 238) on internal:label="Mark all as complete"i
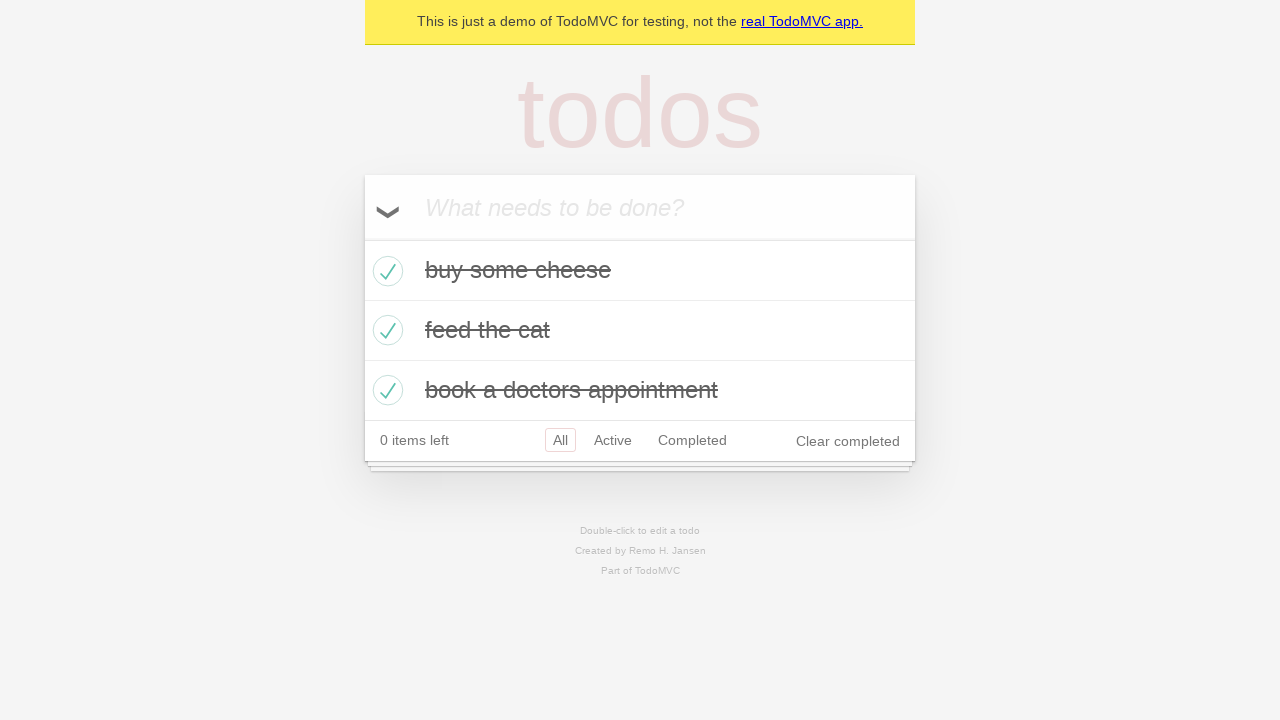

Unchecked mark all as complete checkbox to clear completion state at (362, 238) on internal:label="Mark all as complete"i
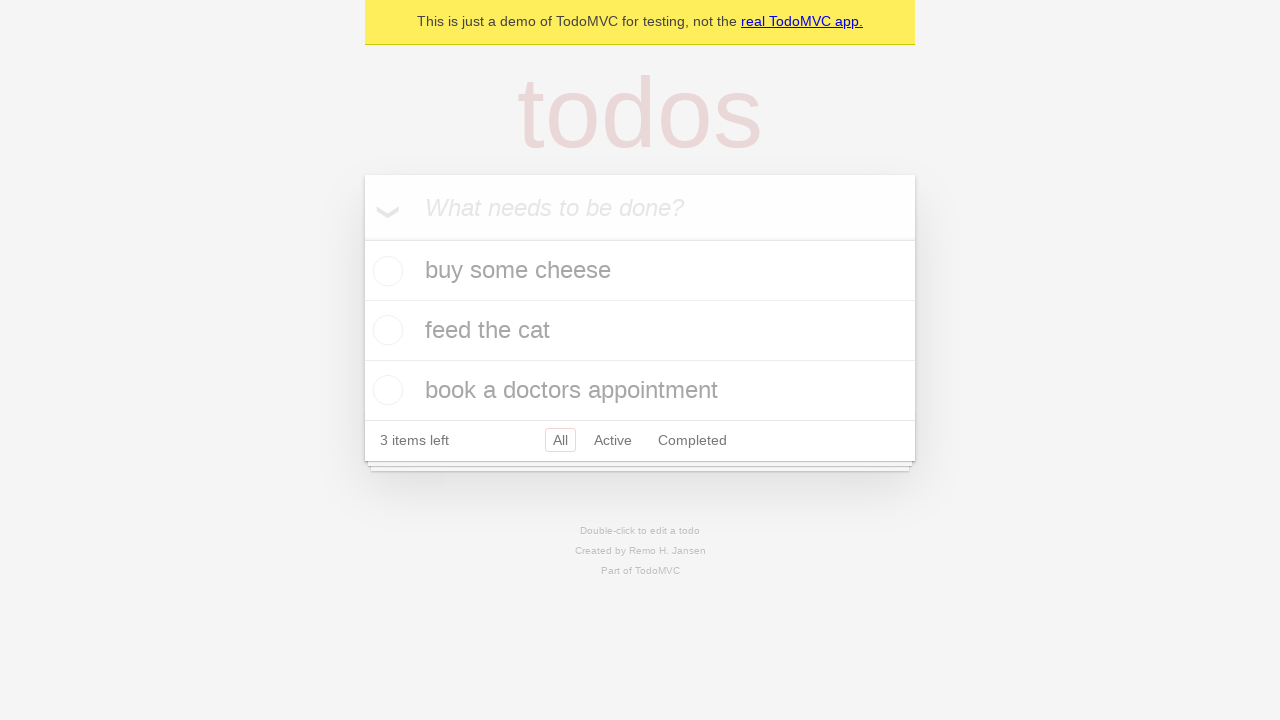

Waited 500ms for todos to update to uncompleted state
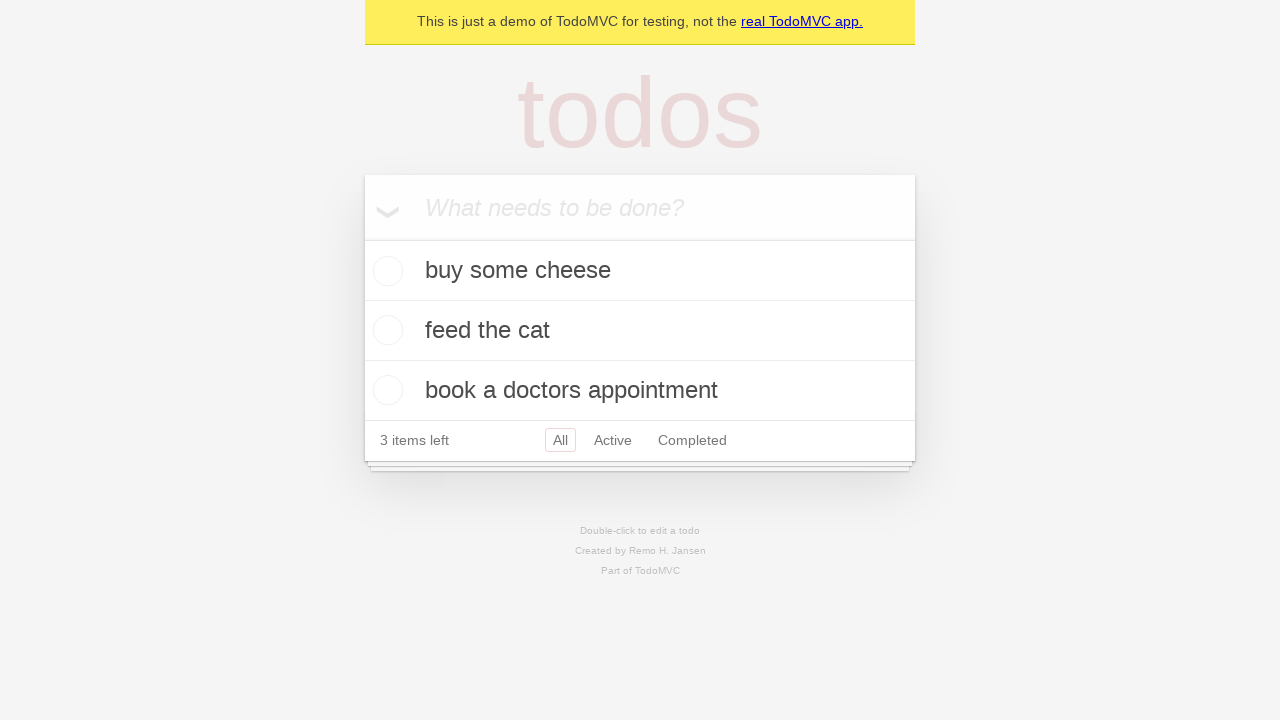

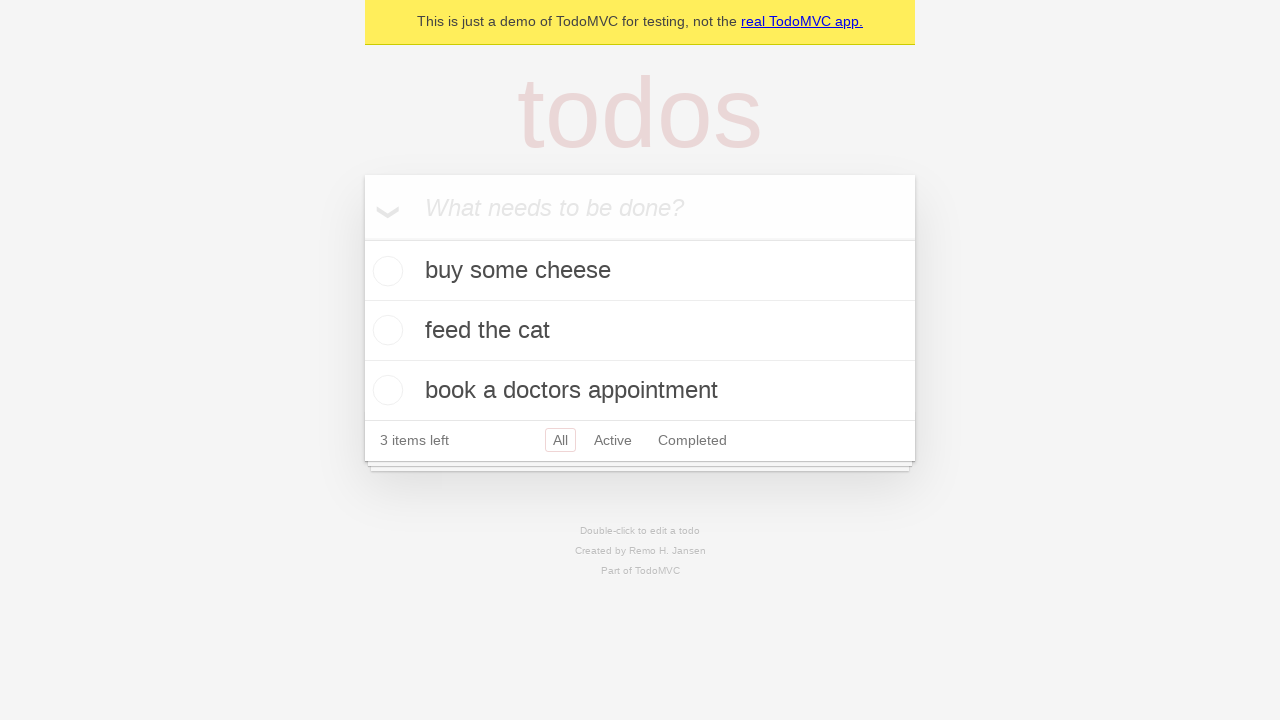